Navigates through Swarthmore's course catalog, clicks on the first department, then iterates through the first two courses clicking each to expand their details.

Starting URL: https://catalog.swarthmore.edu/content.php?catoid=7&navoid=194

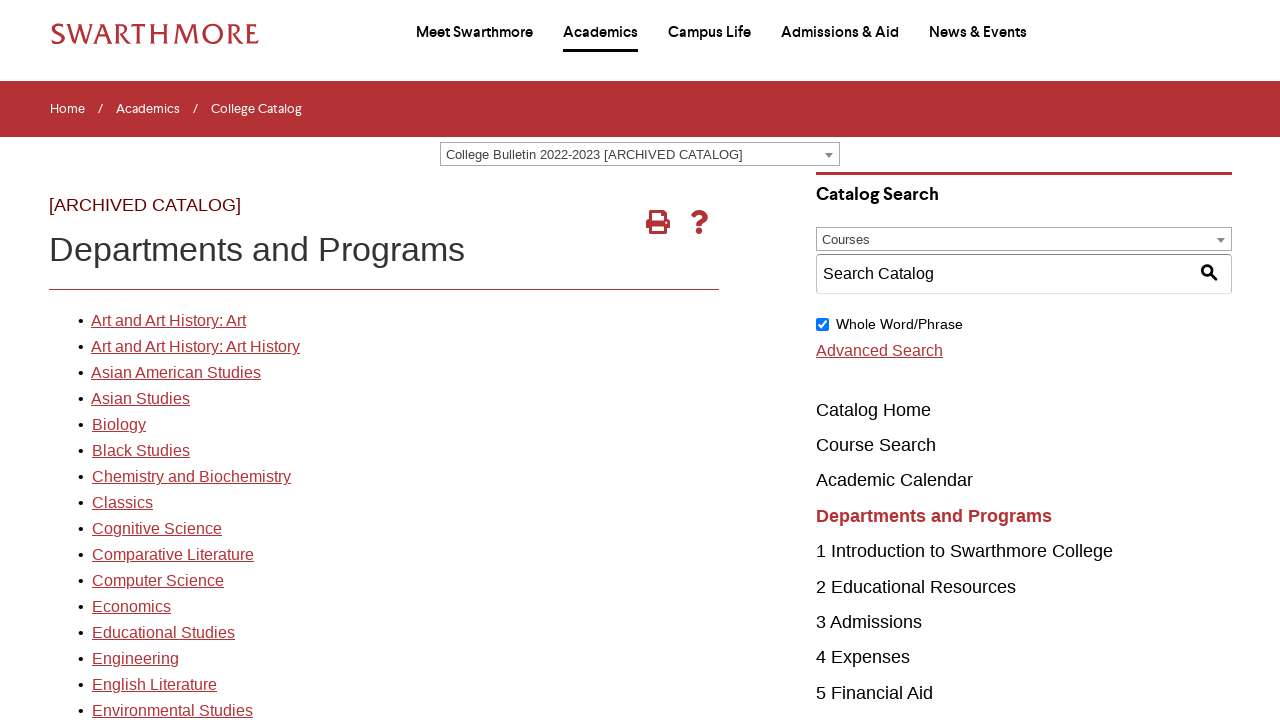

Clicked on the first department link in course catalog at (168, 321) on xpath=//*[@id='gateway-page']/body/table/tbody/tr[3]/td[1]/table/tbody/tr[2]/td[
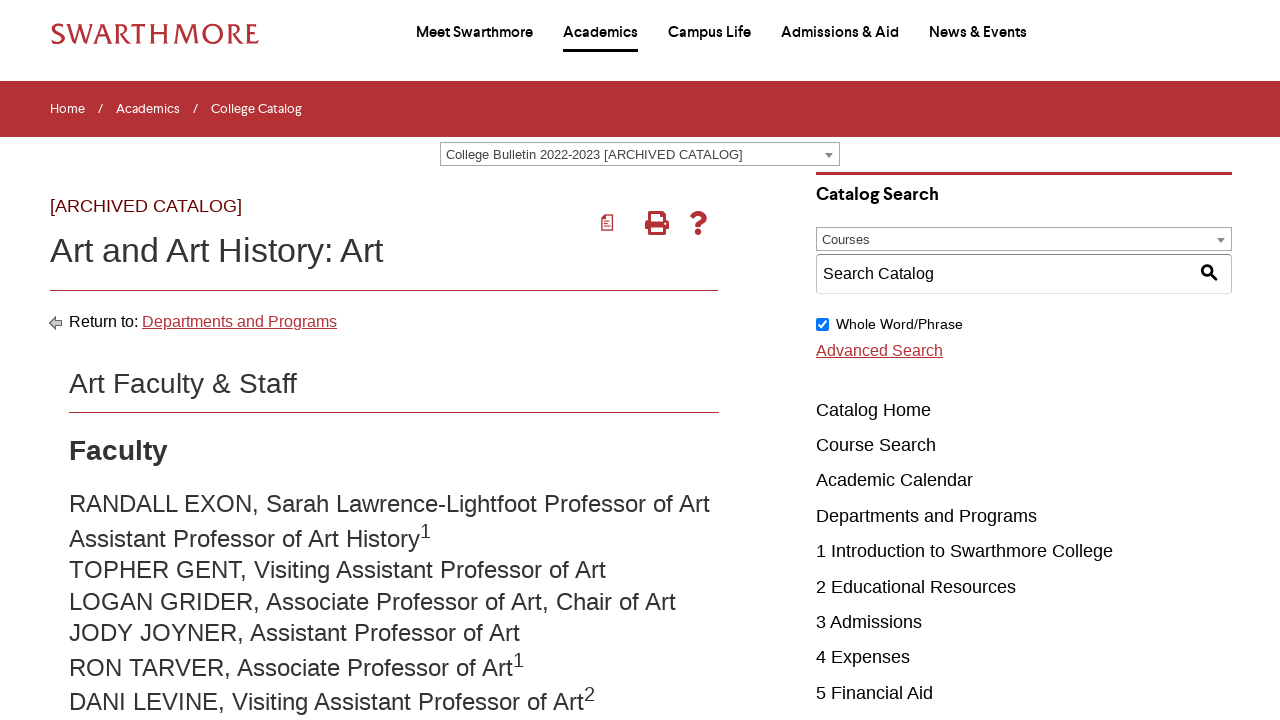

Waited for course list to load
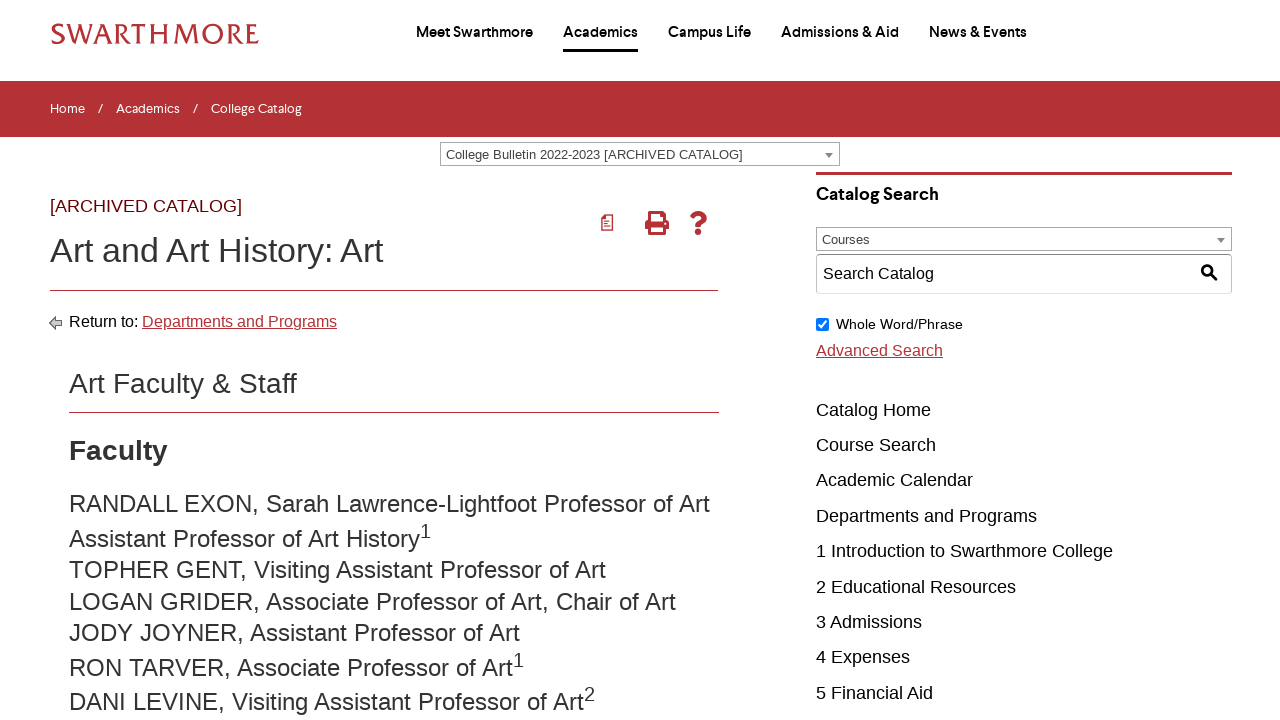

Retrieved all course elements (22 courses found)
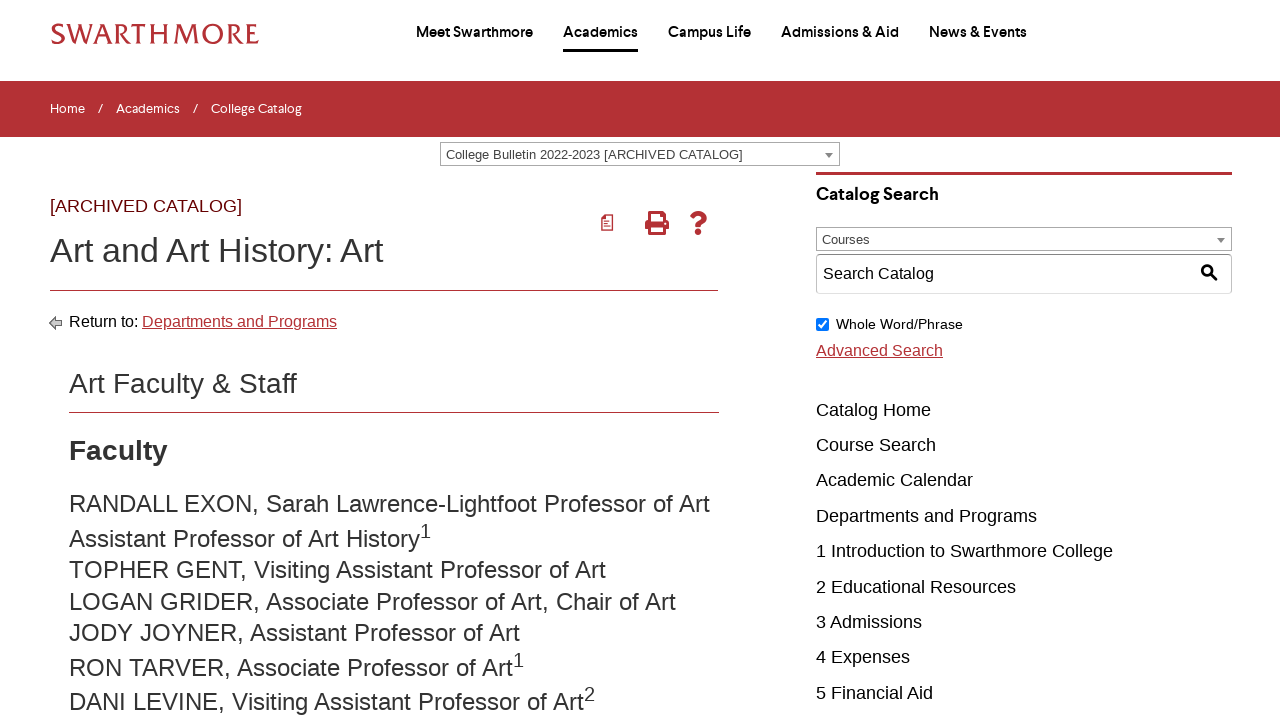

Clicked on course 1 to expand details at (282, 361) on .acalog-course >> nth=0 >> a
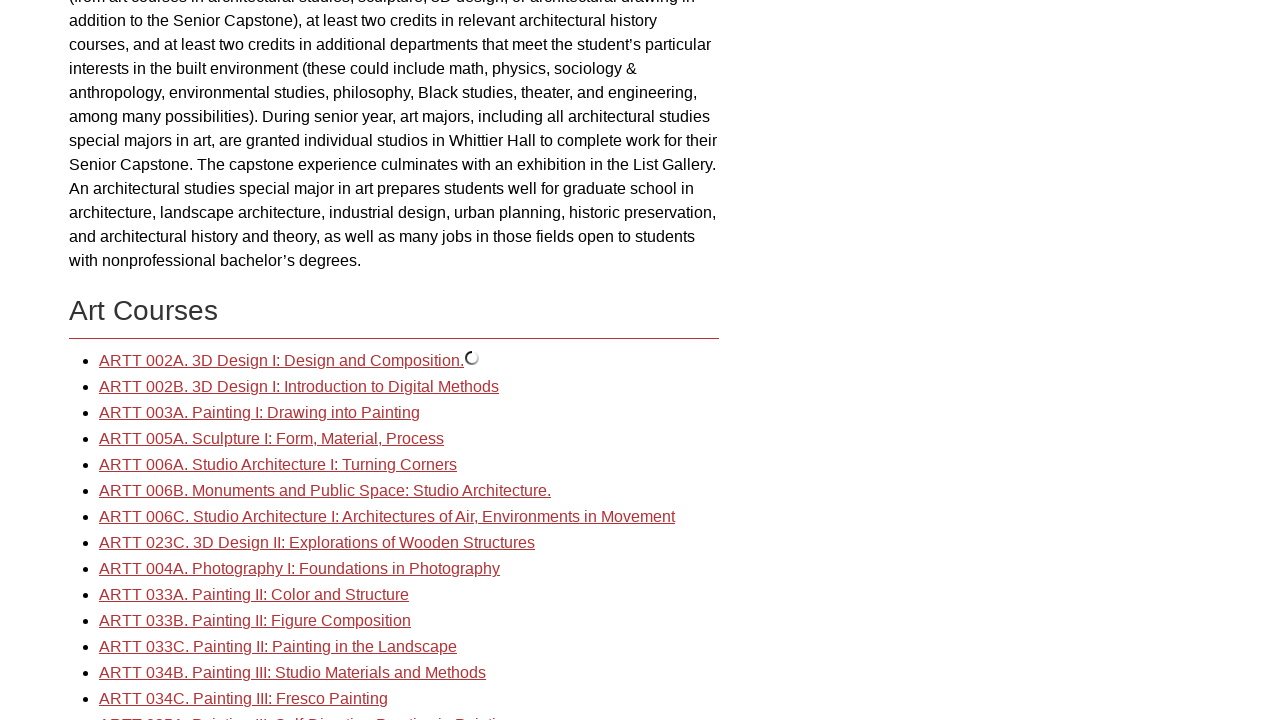

Course 1 details loaded
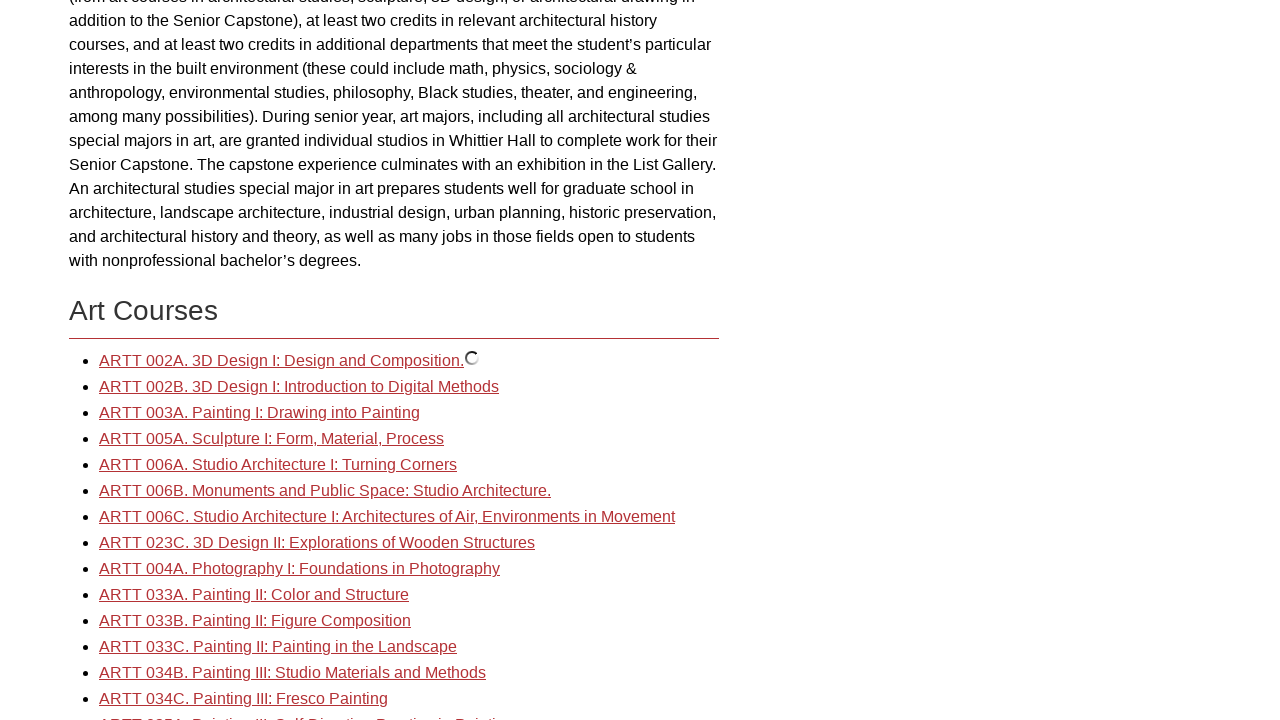

Clicked on course 2 to expand details at (299, 387) on .acalog-course >> nth=1 >> a
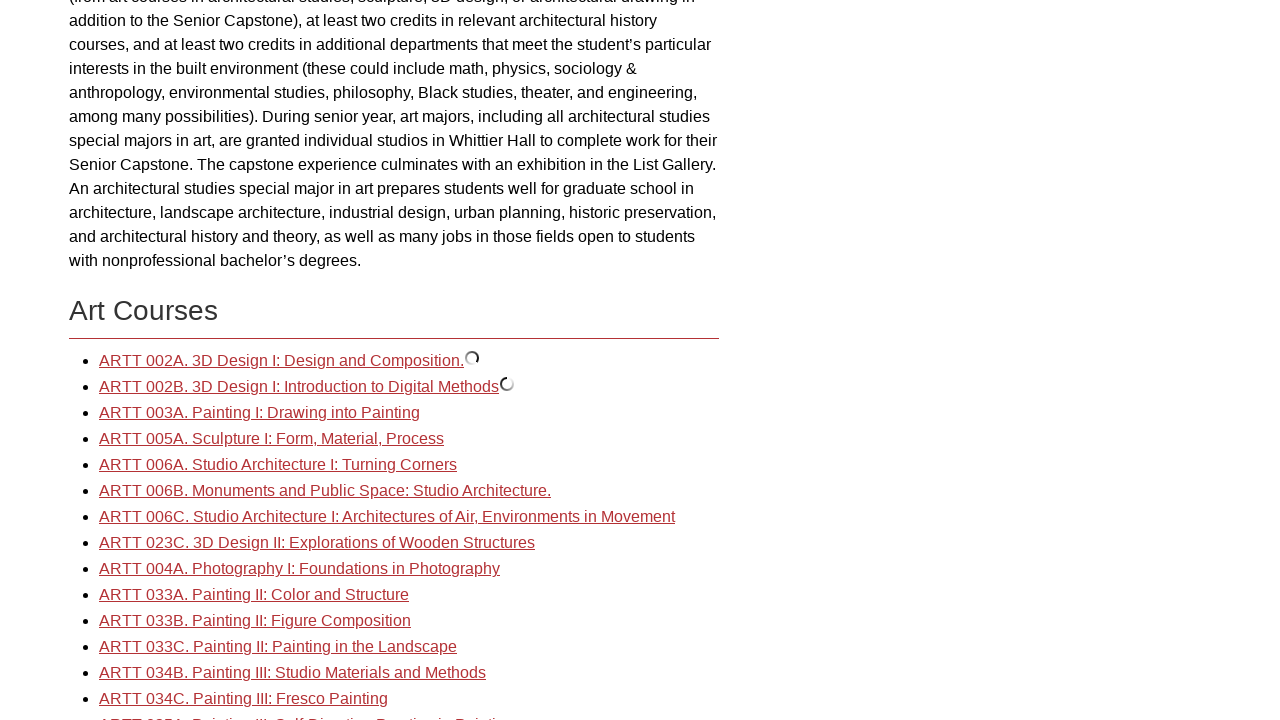

Course 2 details loaded
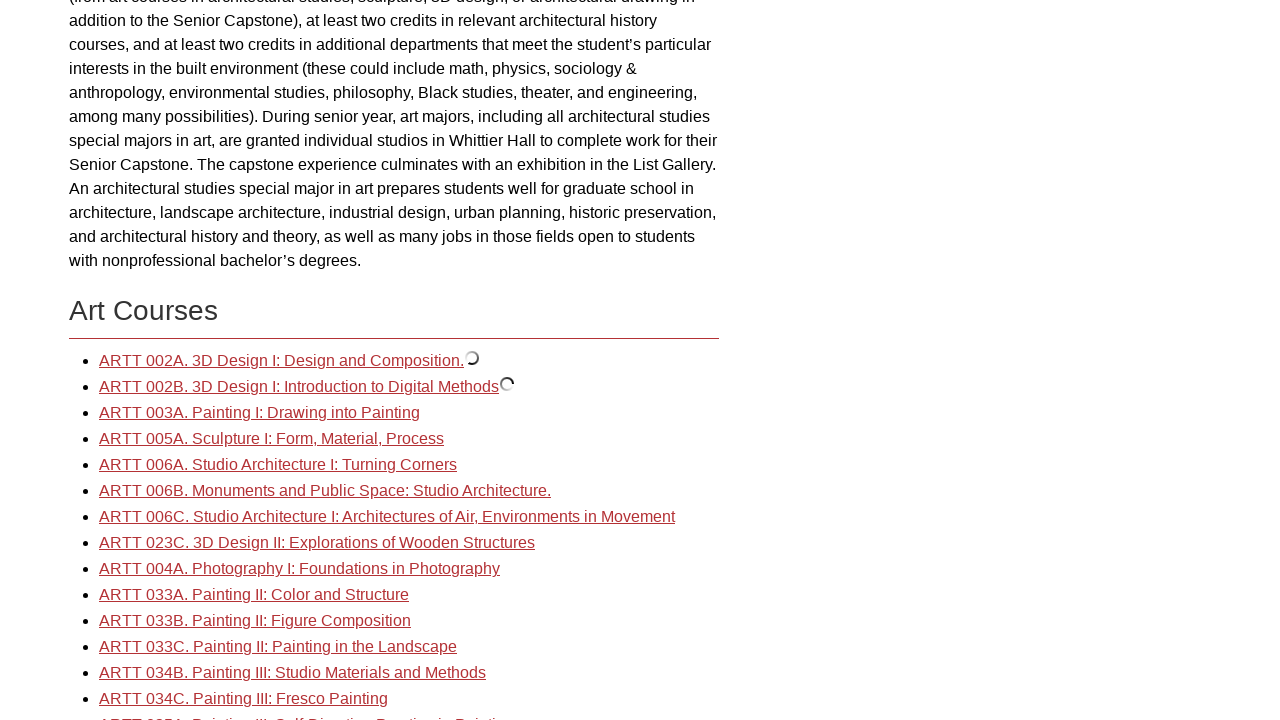

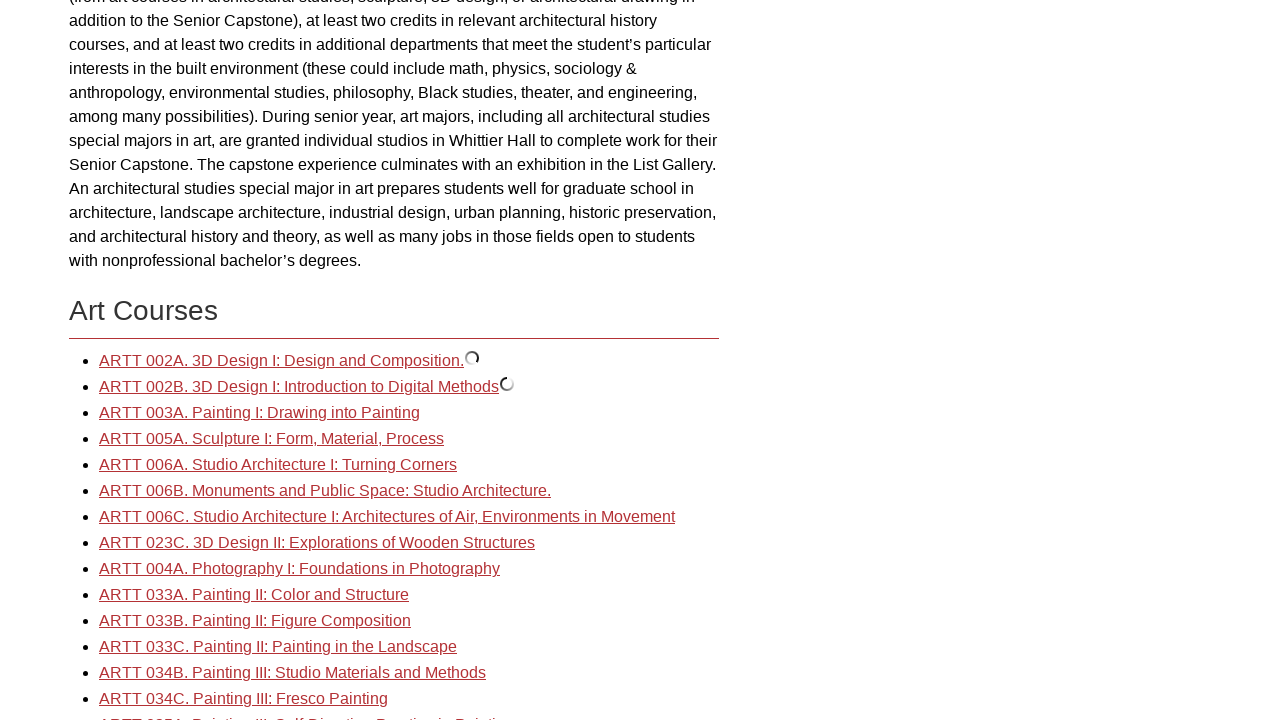